Tests an Angular calculator application by entering two numbers and clicking the Go button to perform a calculation

Starting URL: http://juliemr.github.io/protractor-demo/

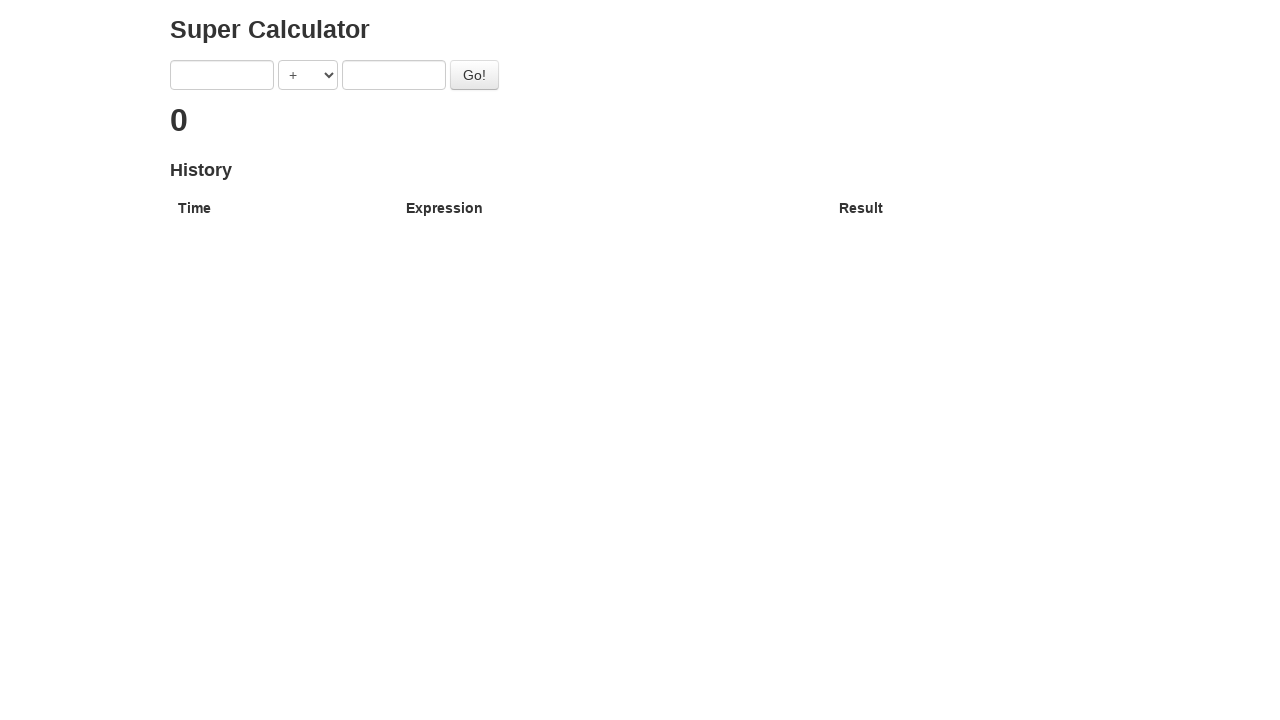

Filled first number input with '2' on [ng-model='first']
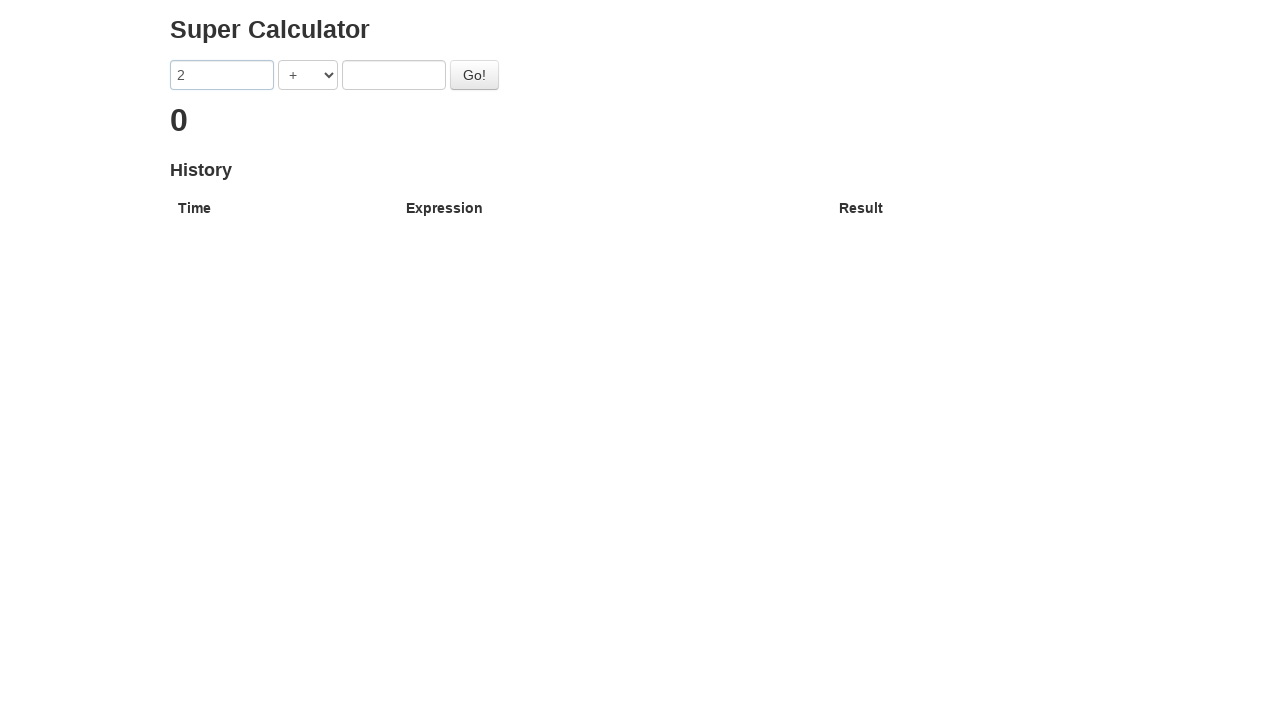

Filled second number input with '2' on [ng-model='second']
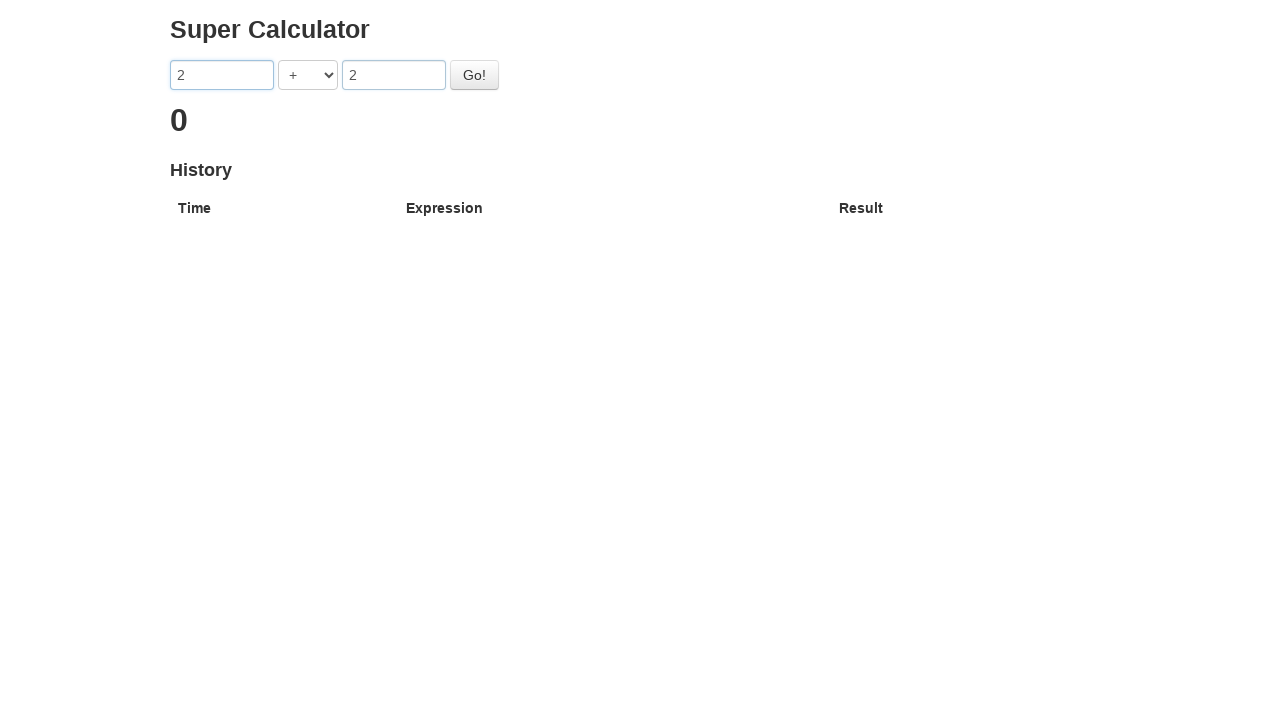

Clicked the Go button to perform calculation at (474, 75) on text=Go!
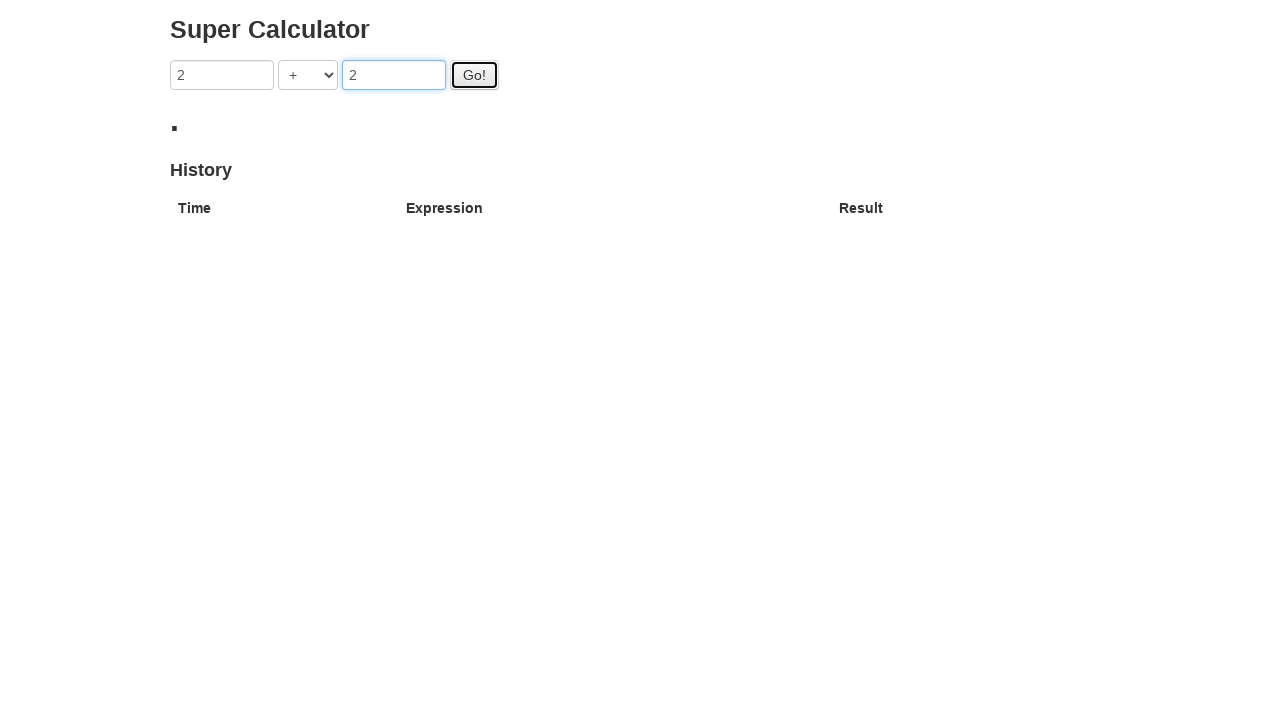

Waited for calculation result to appear in table
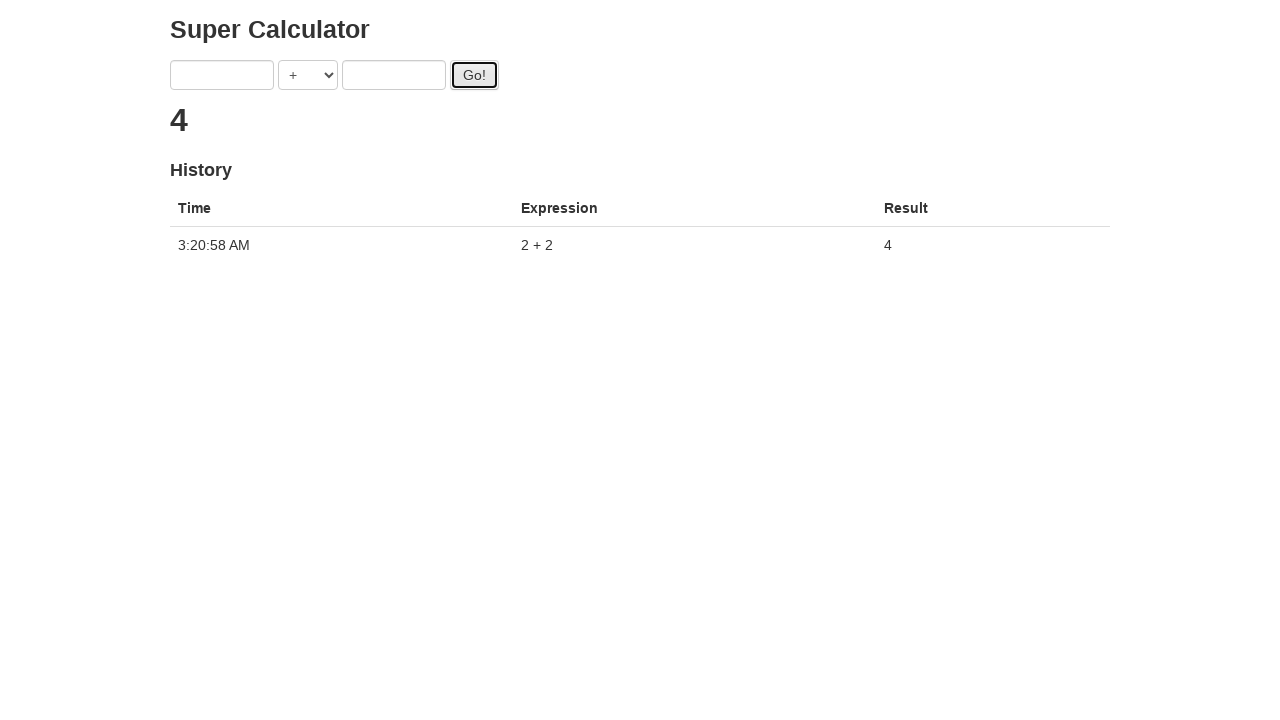

Retrieved calculation result: 4
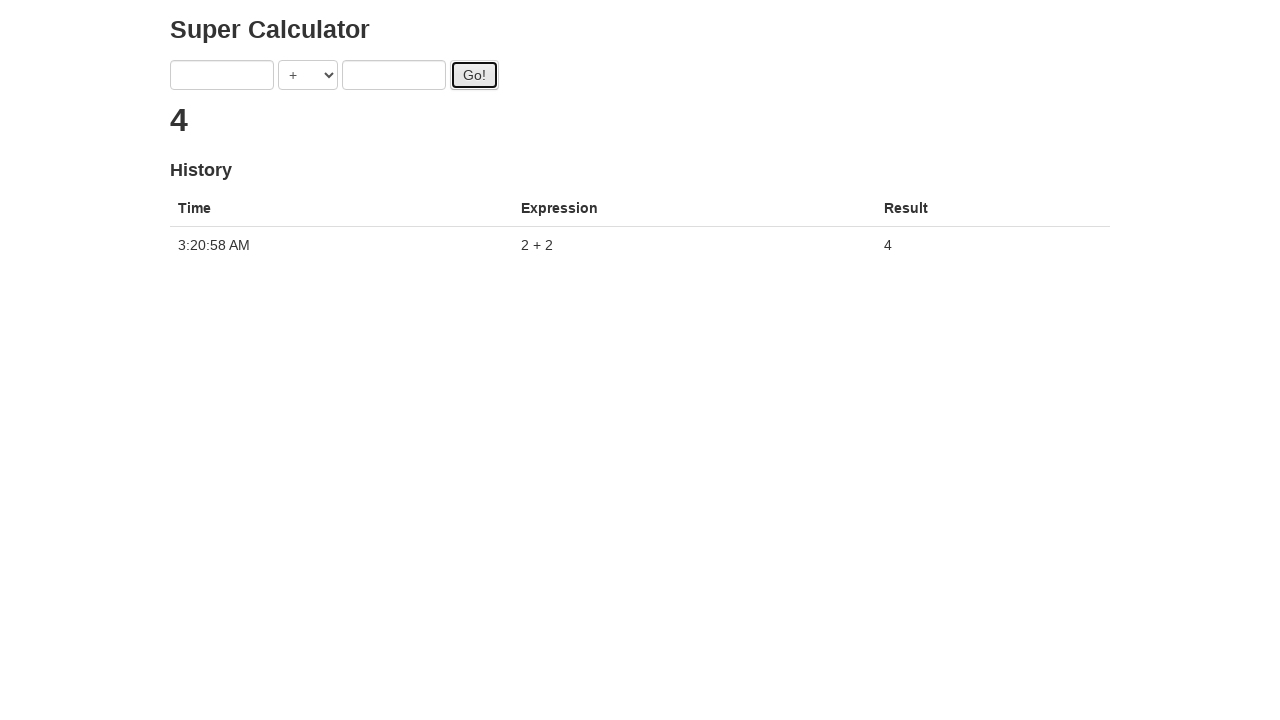

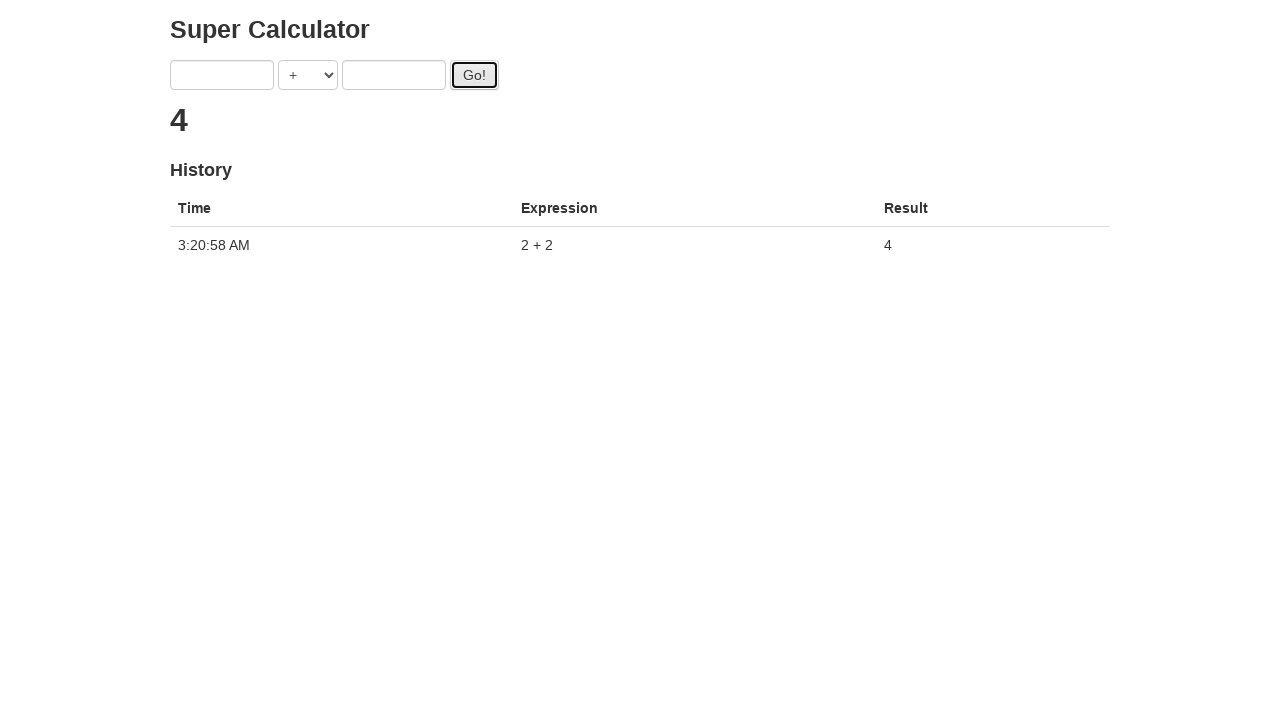